Tests the TodoMVC Polymer example by navigating to it, adding todo items, hovering over an item to reveal the delete button, deleting it, and adding another item.

Starting URL: https://todomvc.com

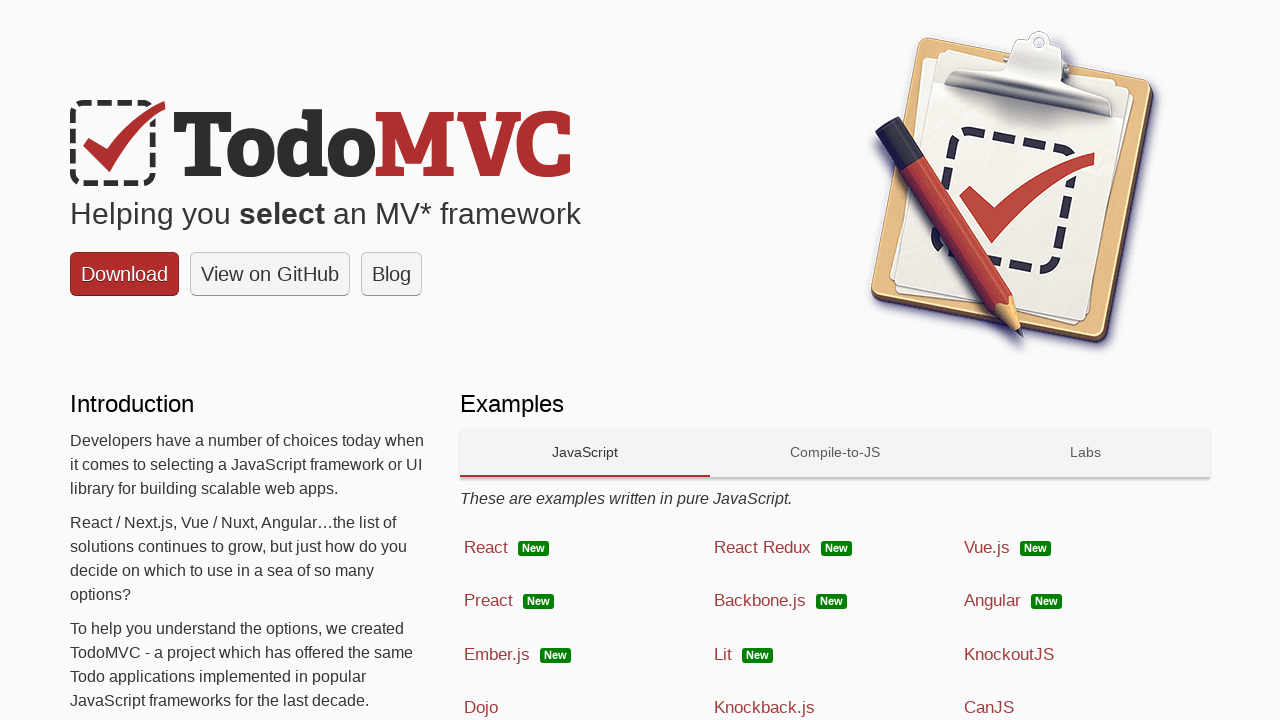

Clicked on JavaScript tab at (585, 453) on xpath=//div[text()='JavaScript']
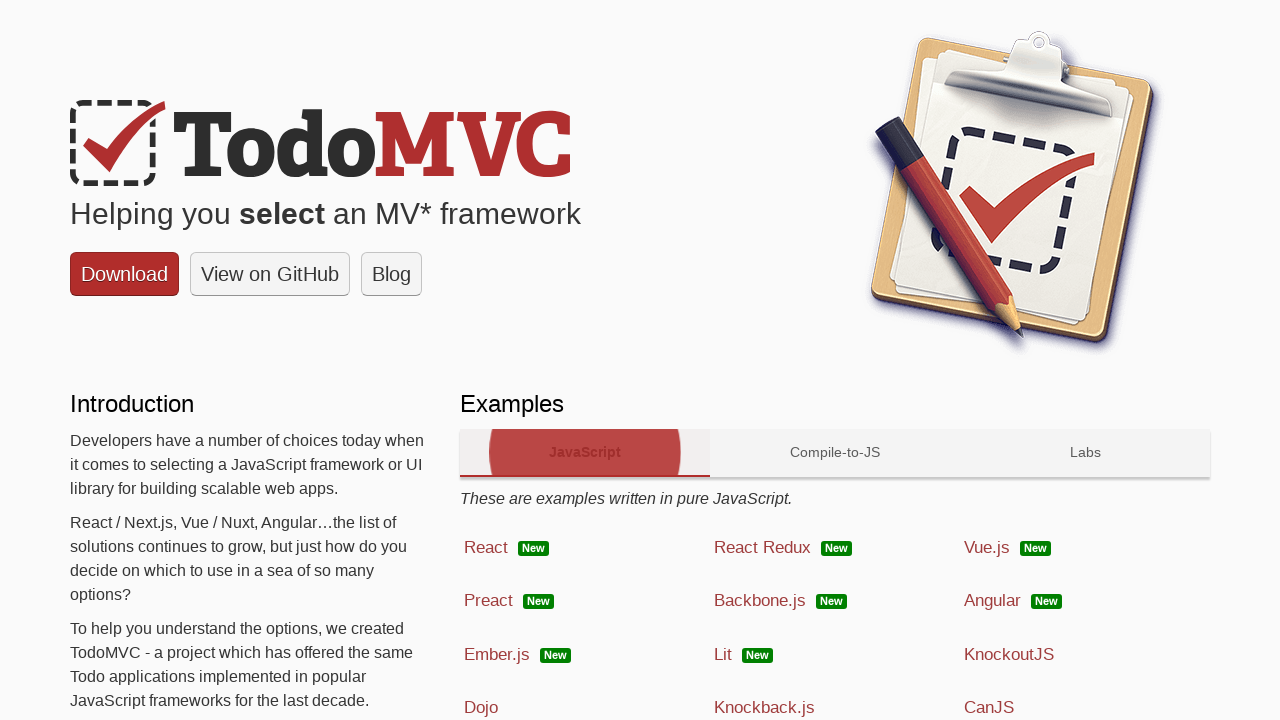

Clicked on Polymer link to navigate to TodoMVC Polymer example at (585, 361) on xpath=//a[@href='examples/polymer/index.html']
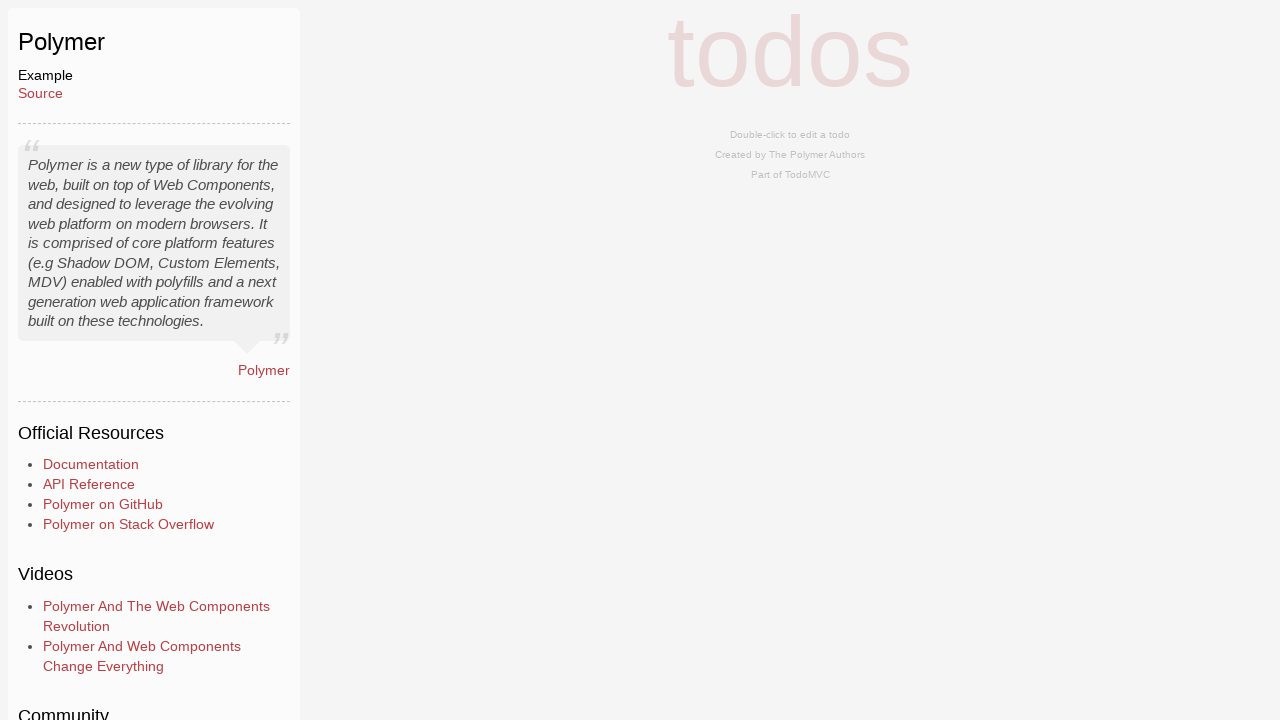

Todo input field loaded
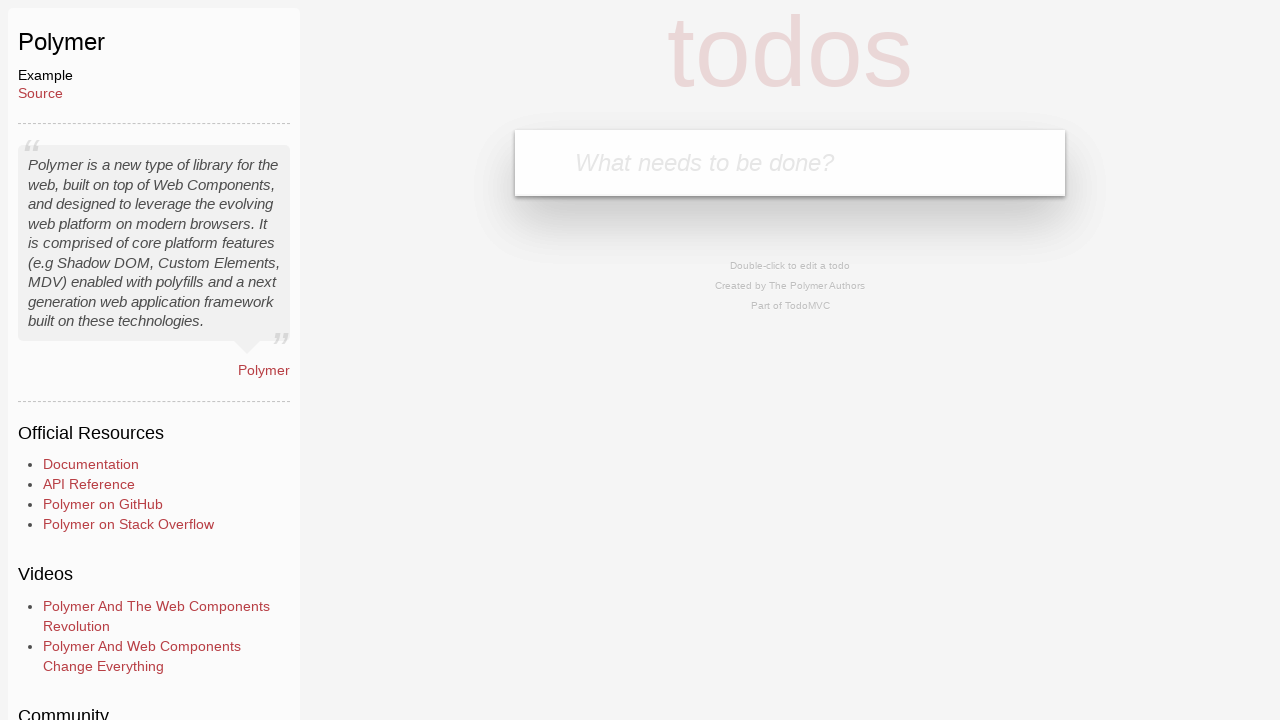

Filled todo input with 'First Item' on #new-todo
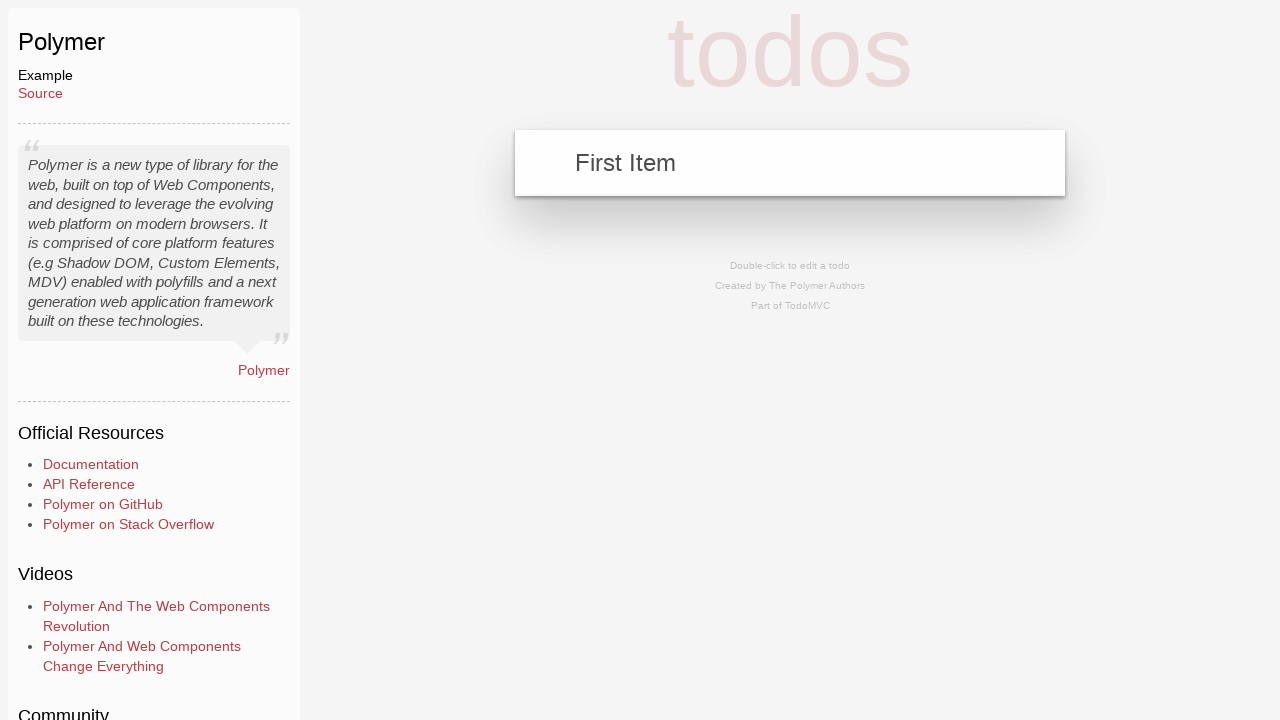

Pressed Enter to add first todo item on #new-todo
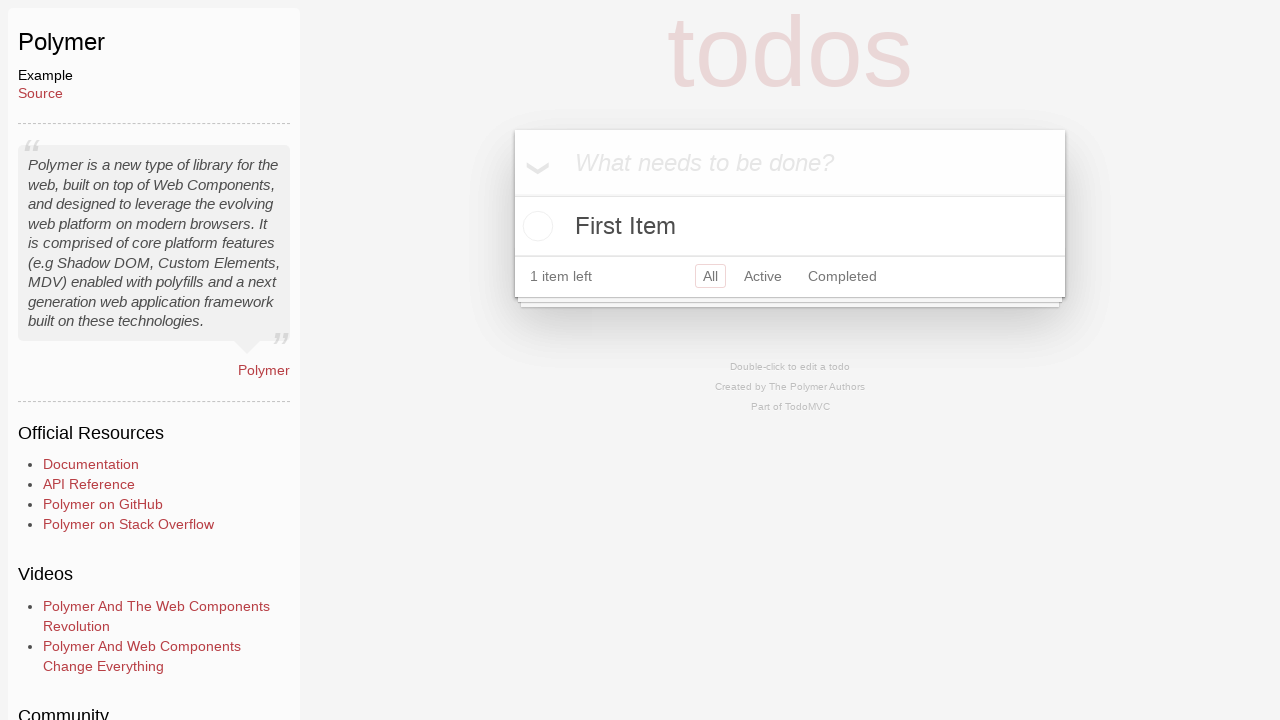

Filled todo input with 'Second Item' on #new-todo
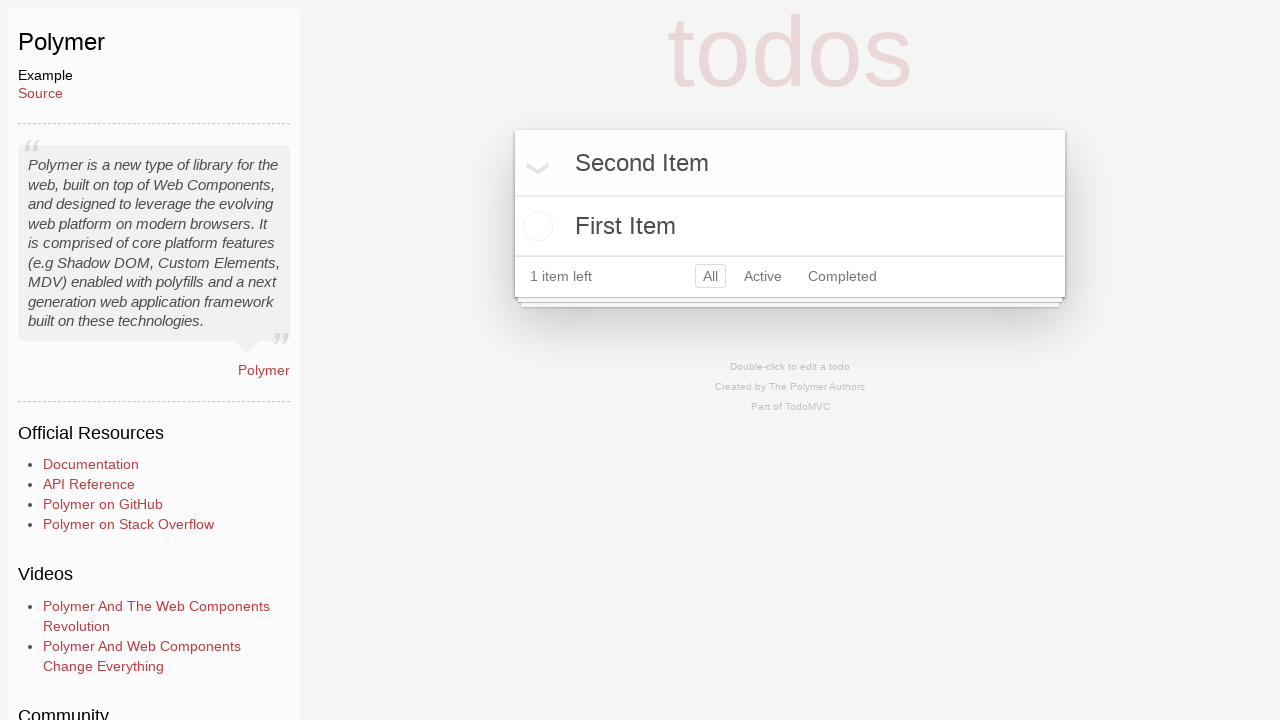

Pressed Enter to add second todo item on #new-todo
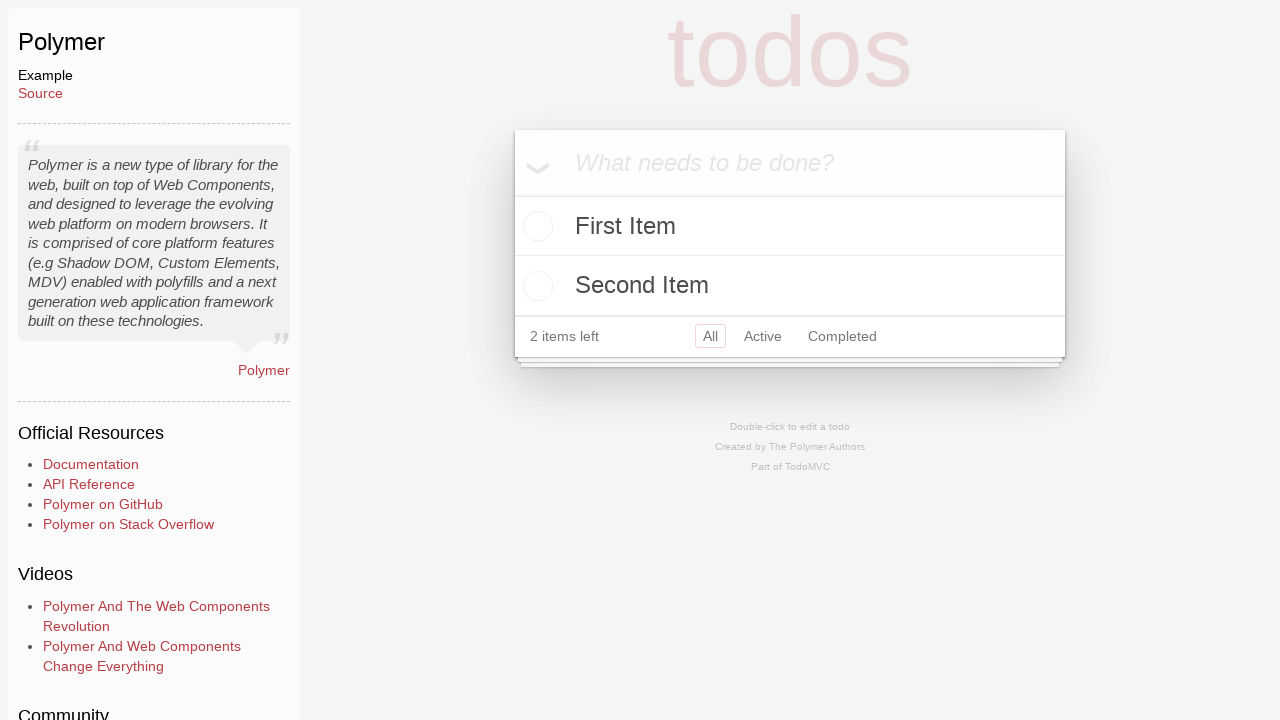

Hovered over 'Second Item' to reveal delete button at (790, 286) on xpath=//label[text()='Second Item']
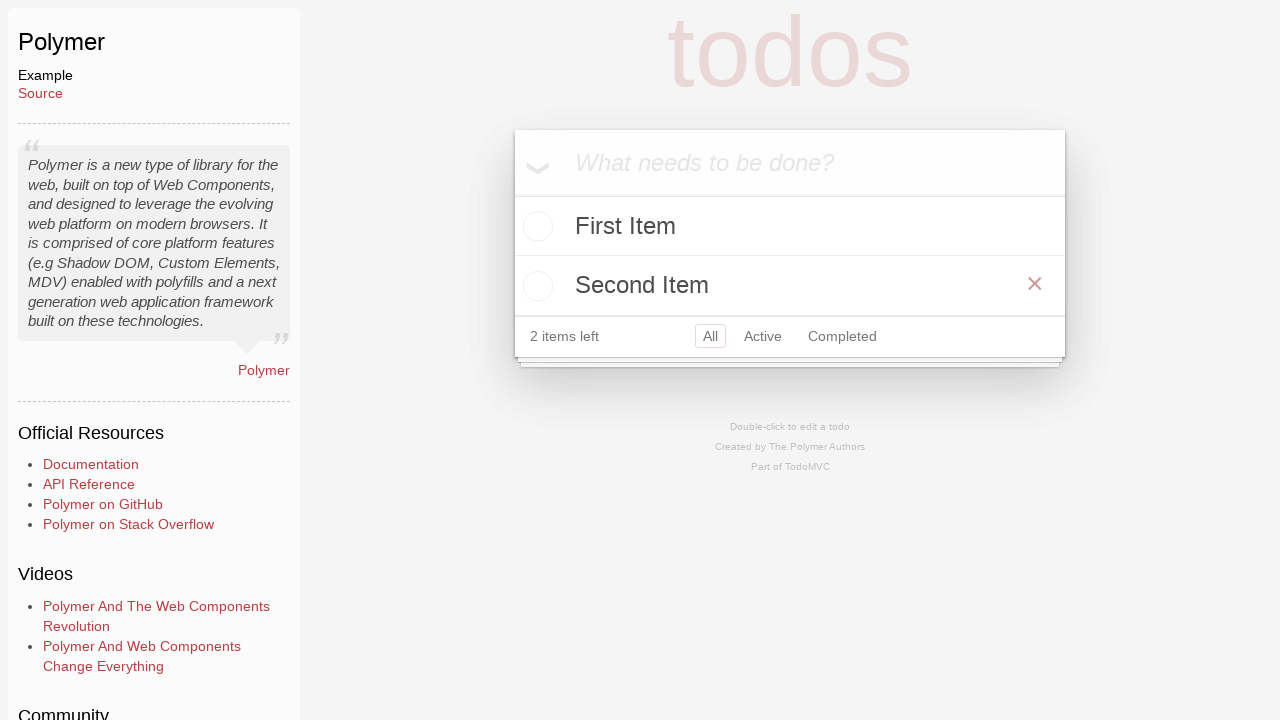

Clicked delete button to remove second todo item at (1035, 284) on (//button[@class='destroy style-scope td-item'])[2]
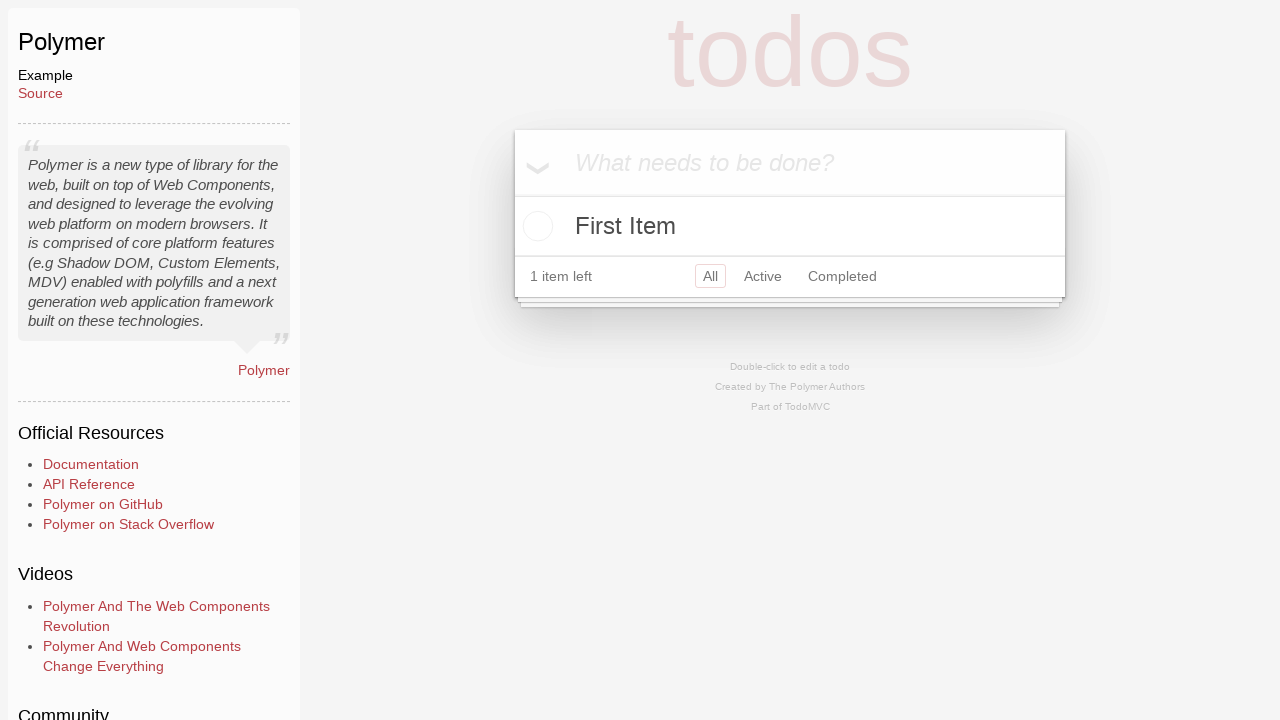

Filled todo input with 'Second Item Edit' on #new-todo
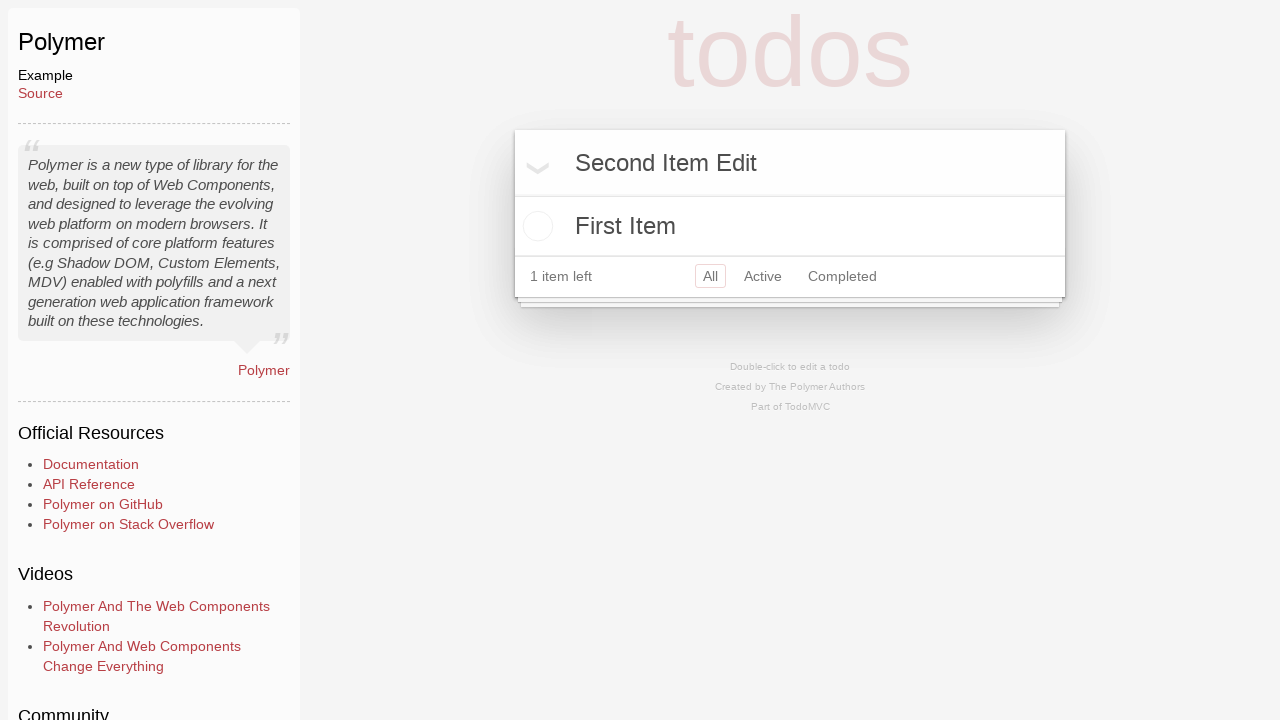

Pressed Enter to add new todo item on #new-todo
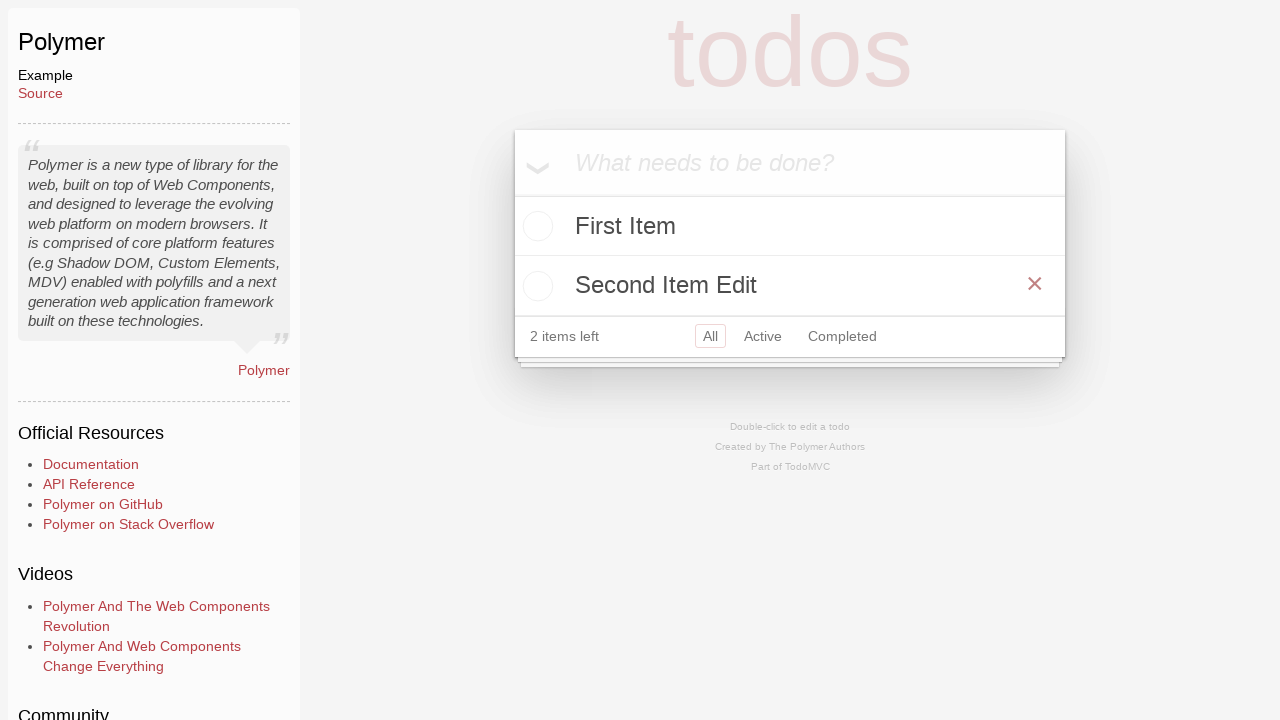

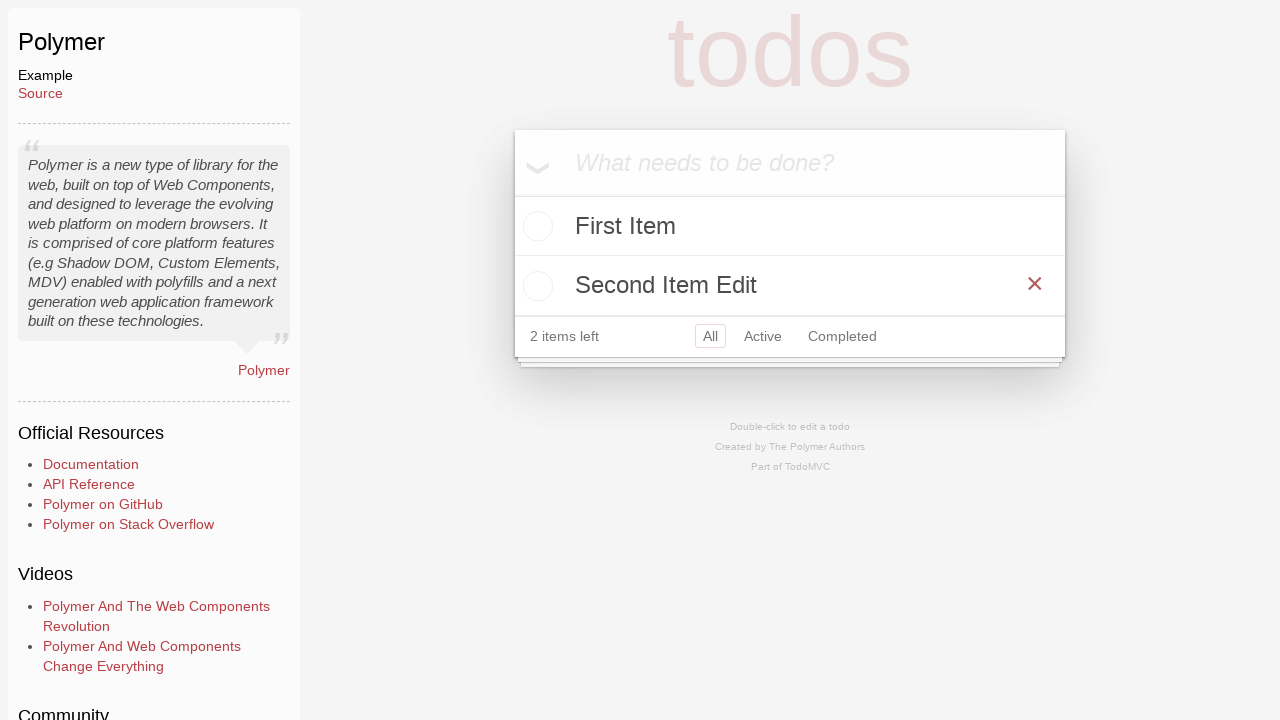